Tests dropdown menu interaction by clicking a dropdown button and then selecting Gmail link from the revealed menu

Starting URL: https://omayo.blogspot.com/

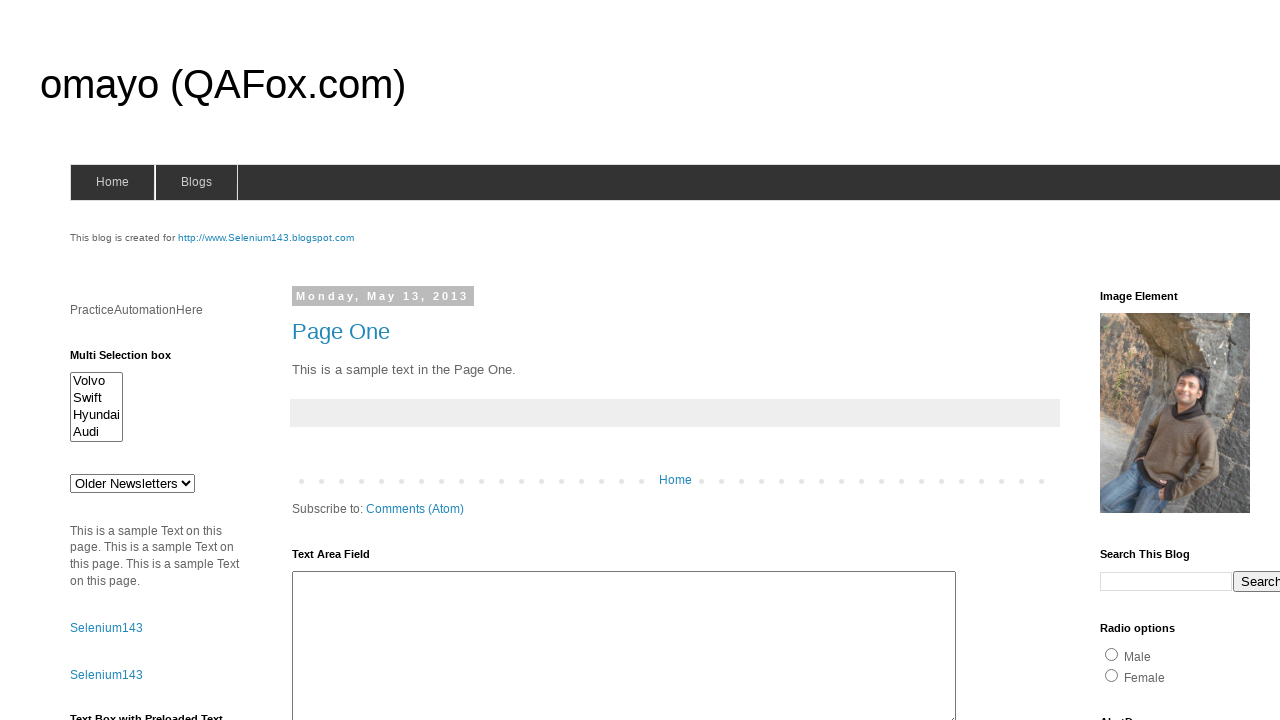

Clicked dropdown button to reveal menu options at (1227, 360) on button.dropbtn
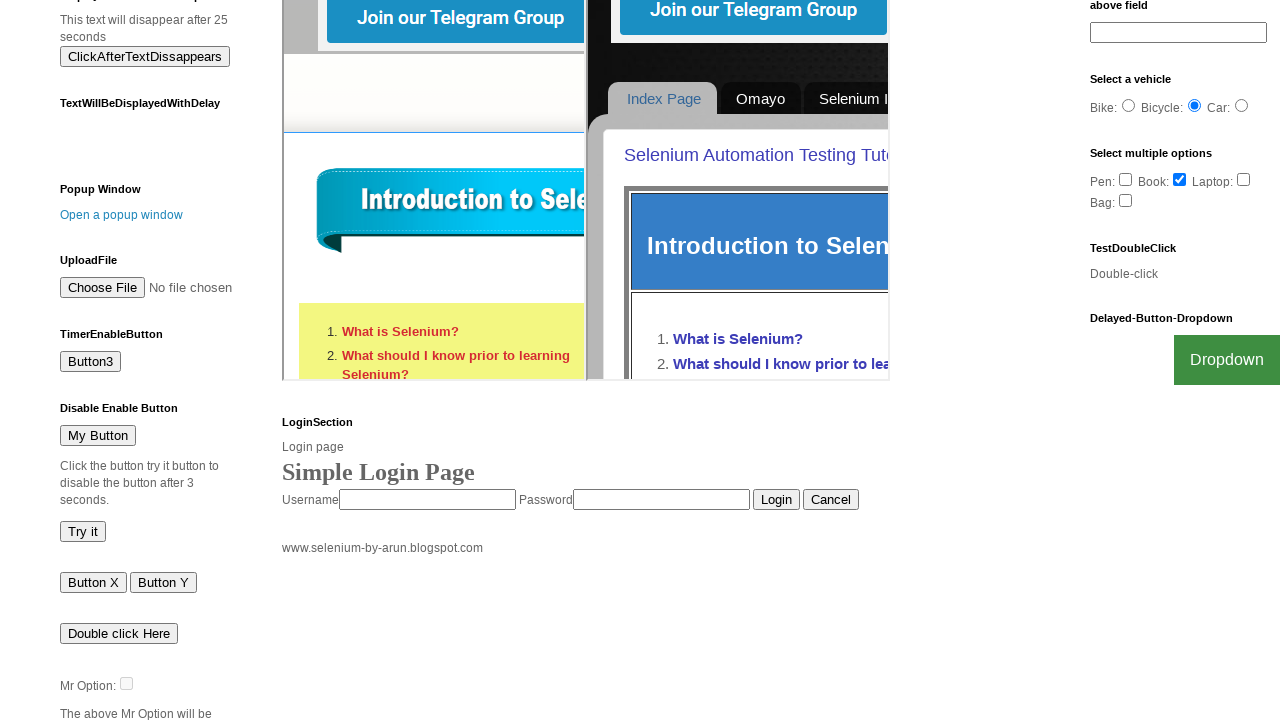

Gmail link became visible in dropdown menu
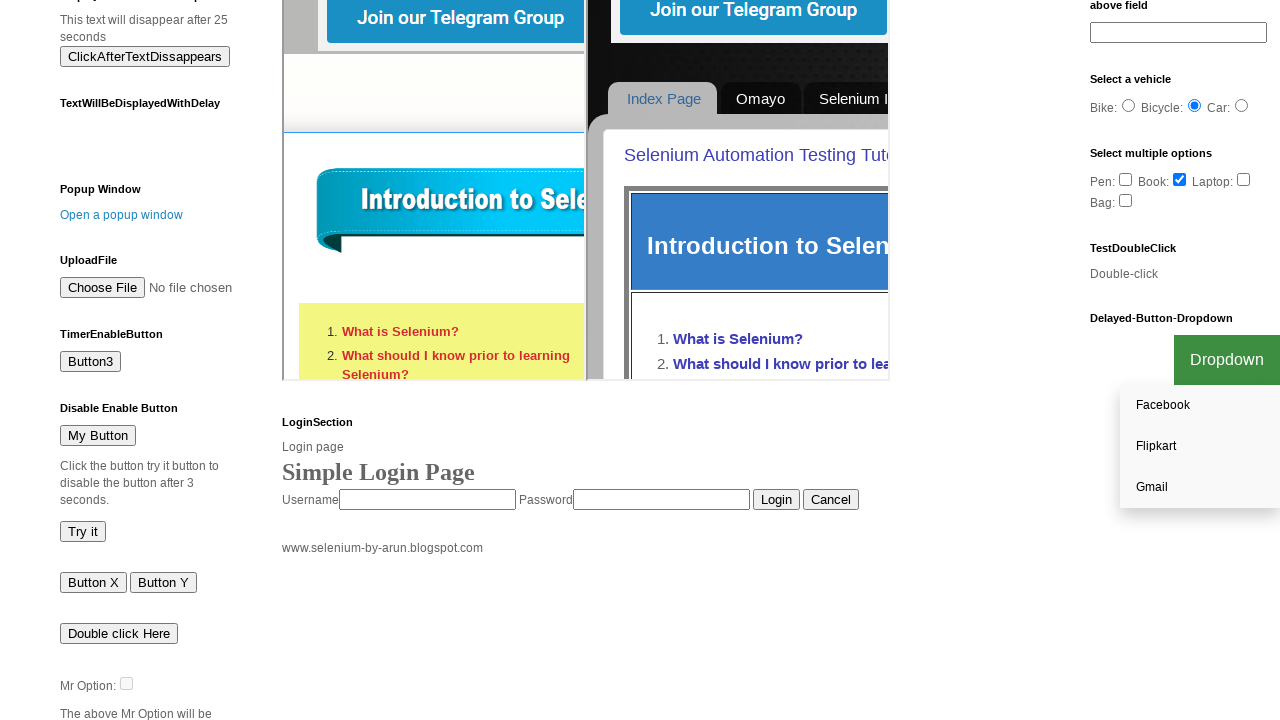

Clicked Gmail link from dropdown menu at (1200, 487) on a:text('Gmail')
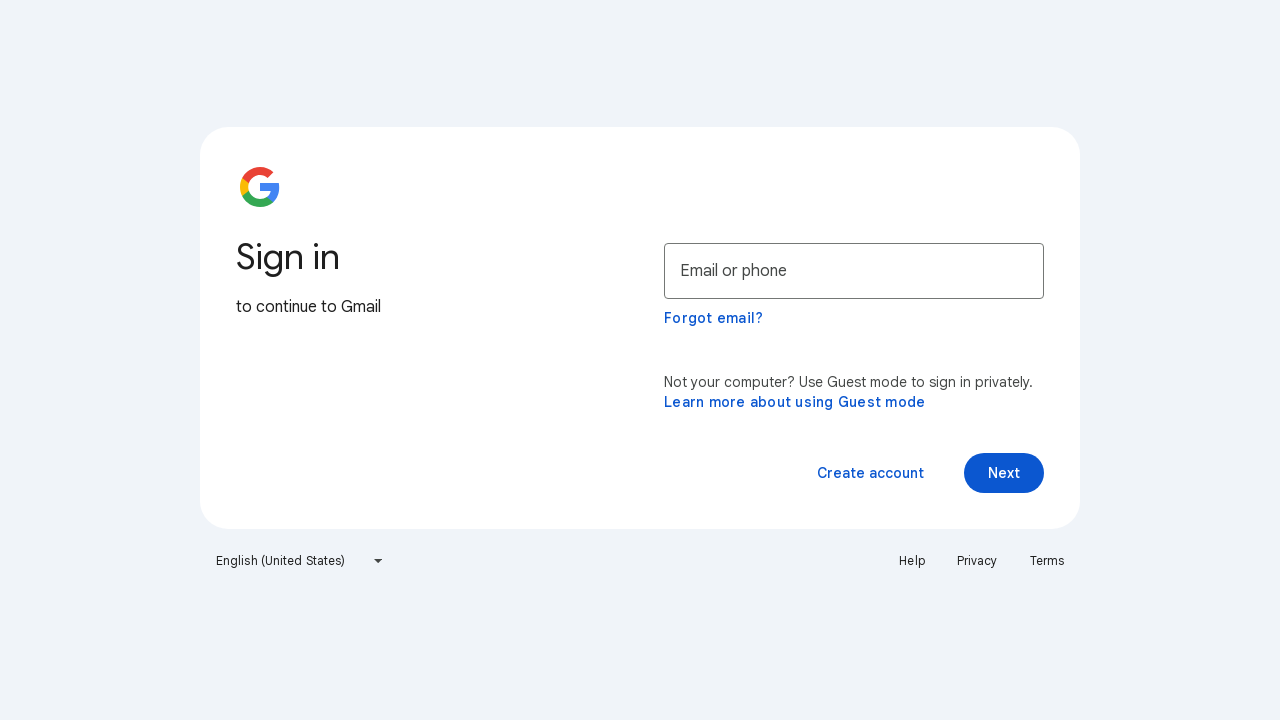

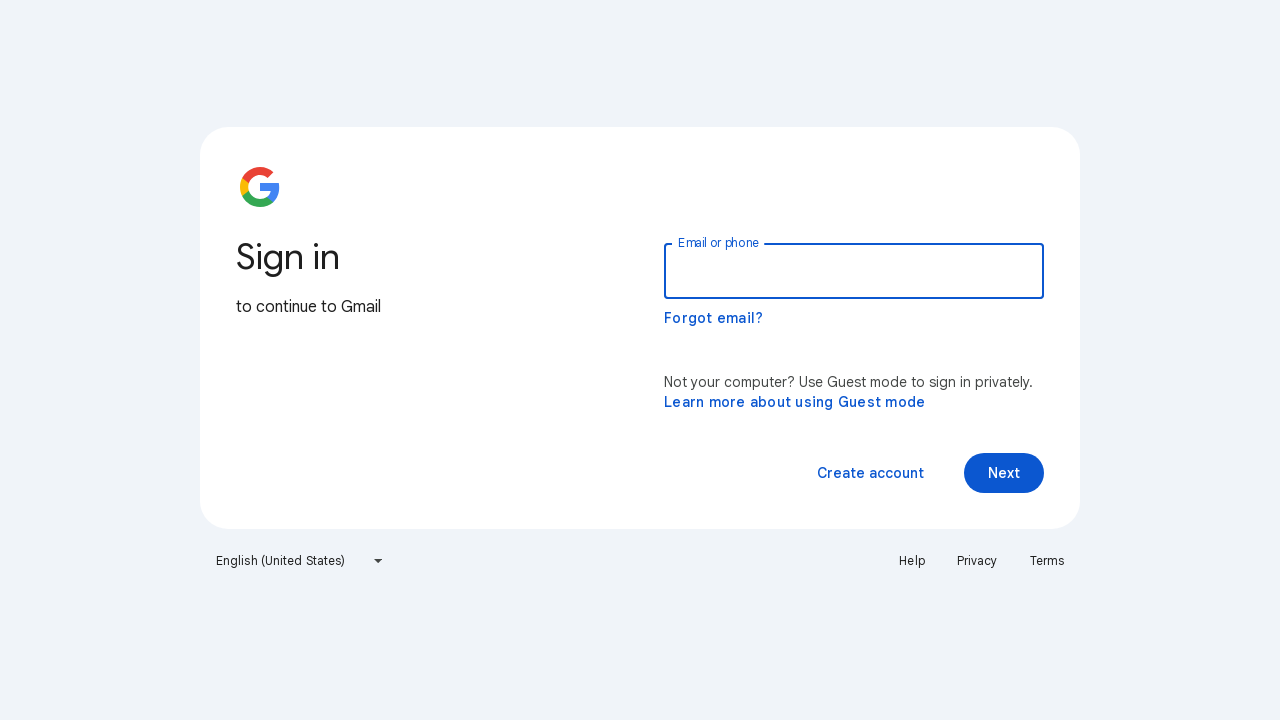